Tests password validation by entering a short password and mismatched confirm password, then verifying the error messages

Starting URL: https://divui.com/

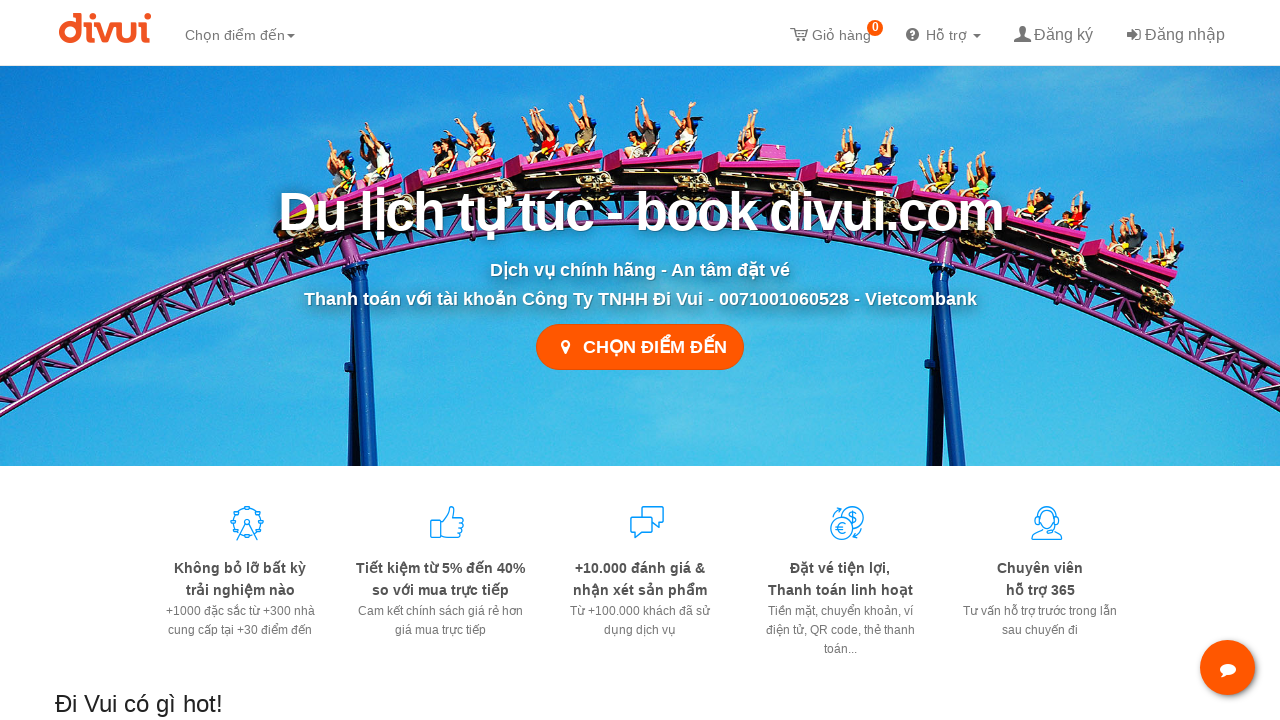

Clicked on register link at (1052, 32) on a[href='/register']
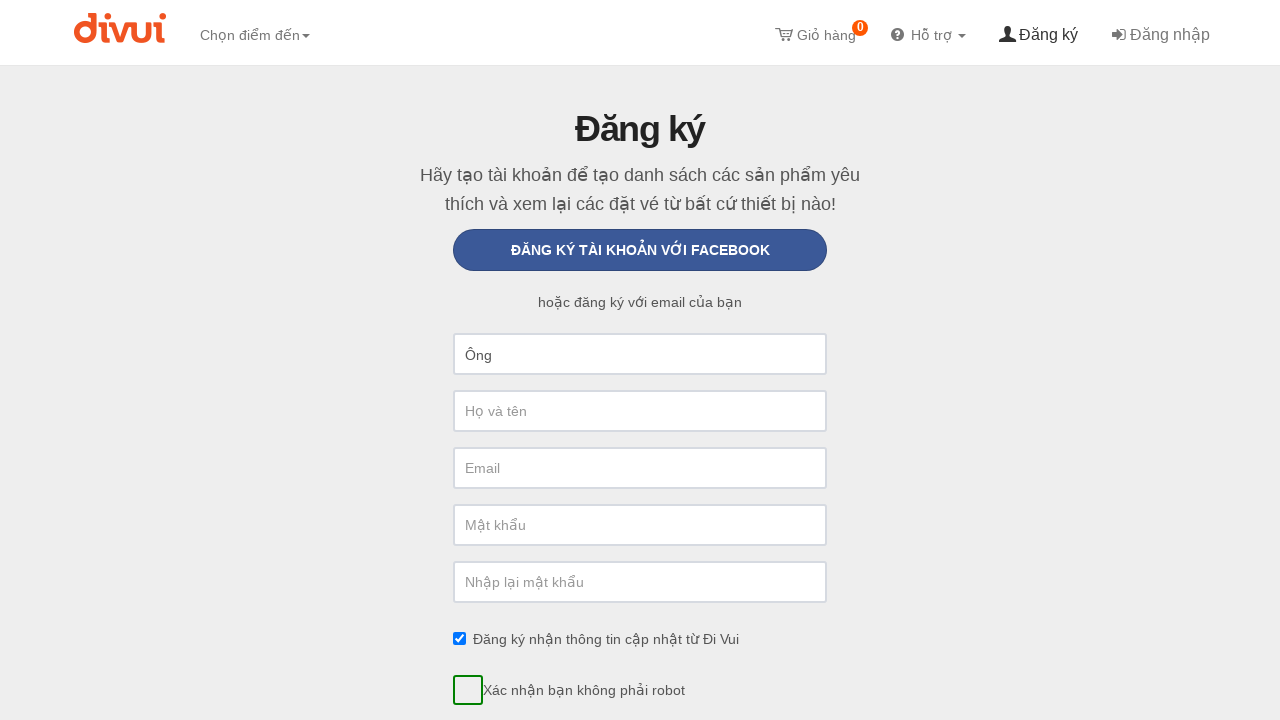

Selected 'Bà' from first name dropdown on #FirstName
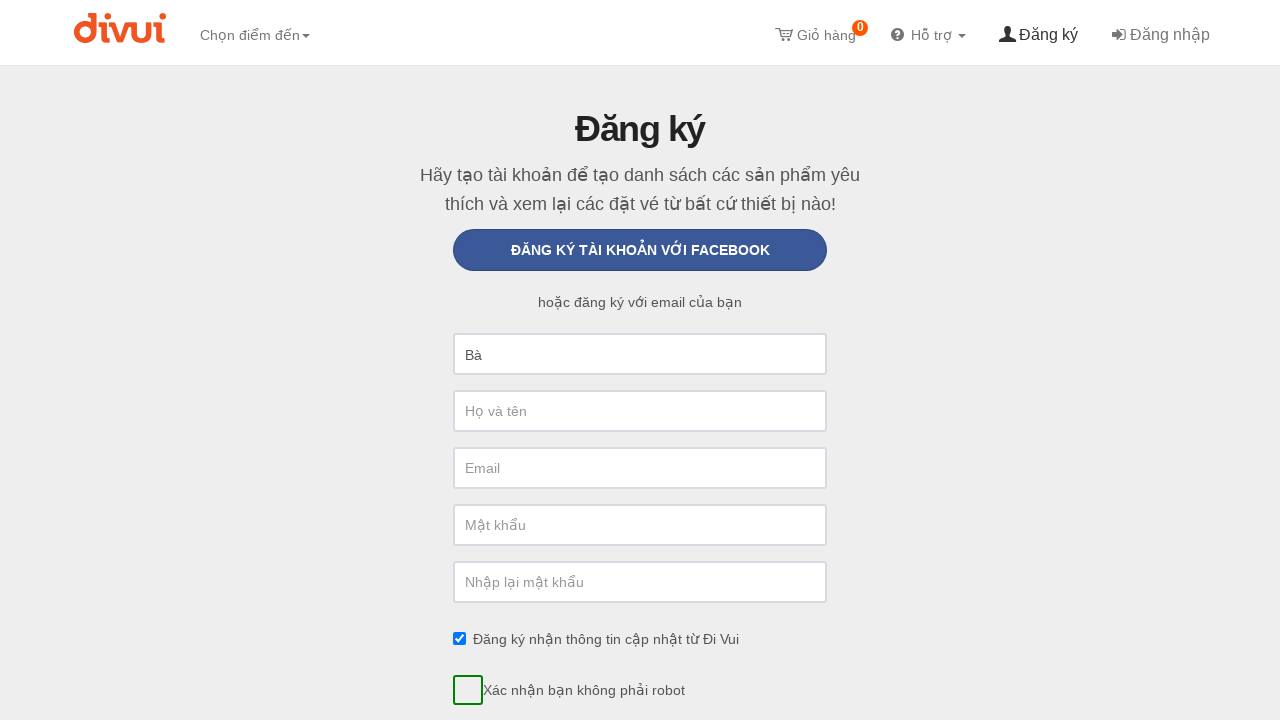

Filled last name field with 'testest' on #LastName
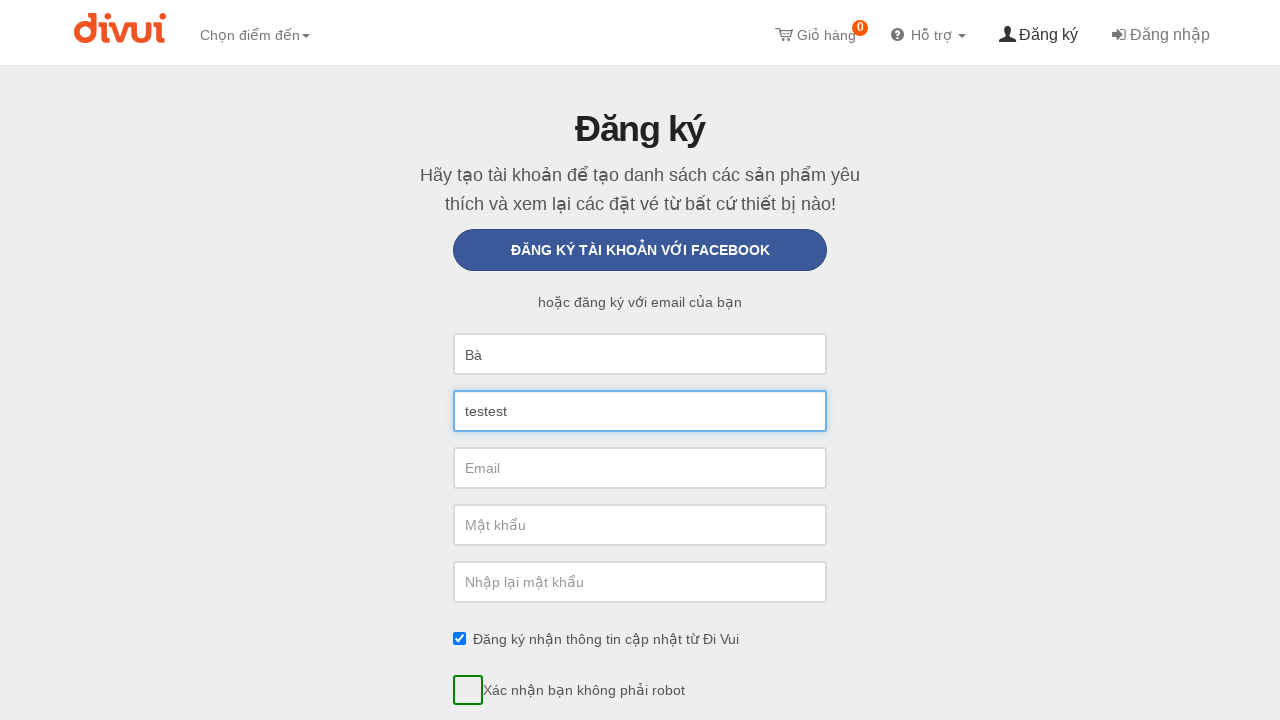

Filled email field with 'checkpwd_test@yopmail.com' on #Email
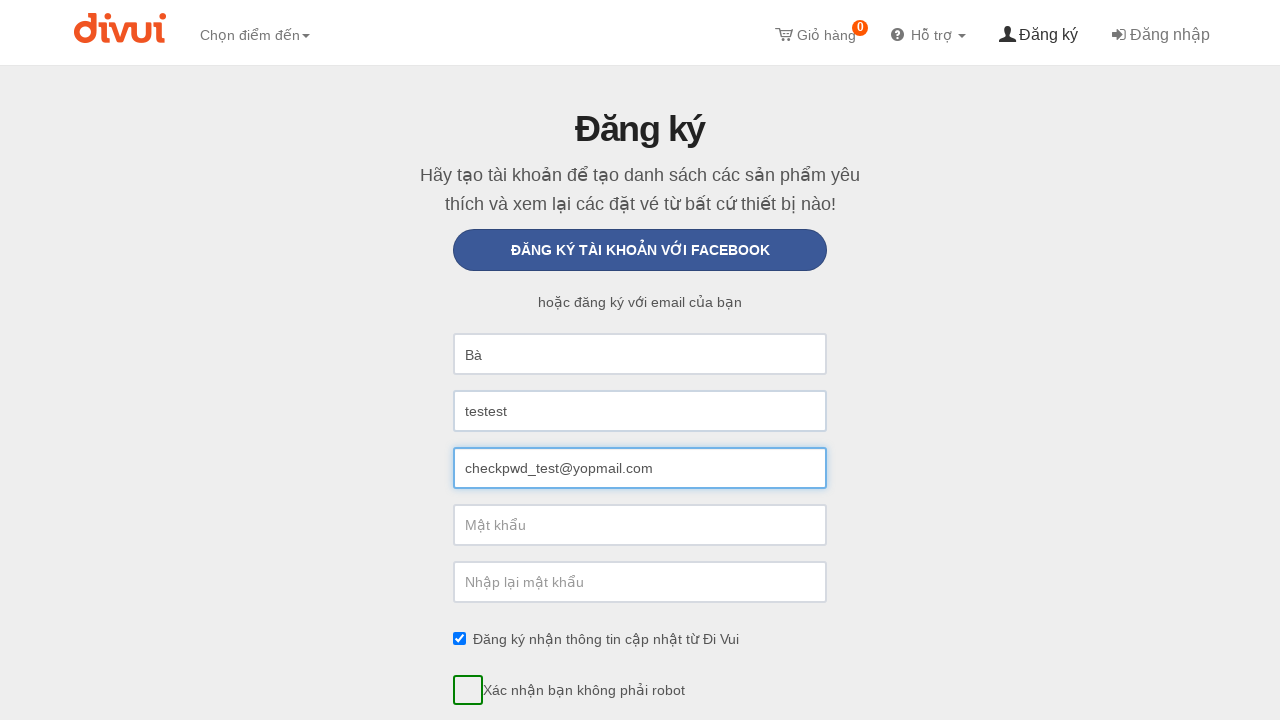

Filled password field with short password 'test1' (less than 6 characters) on #Password
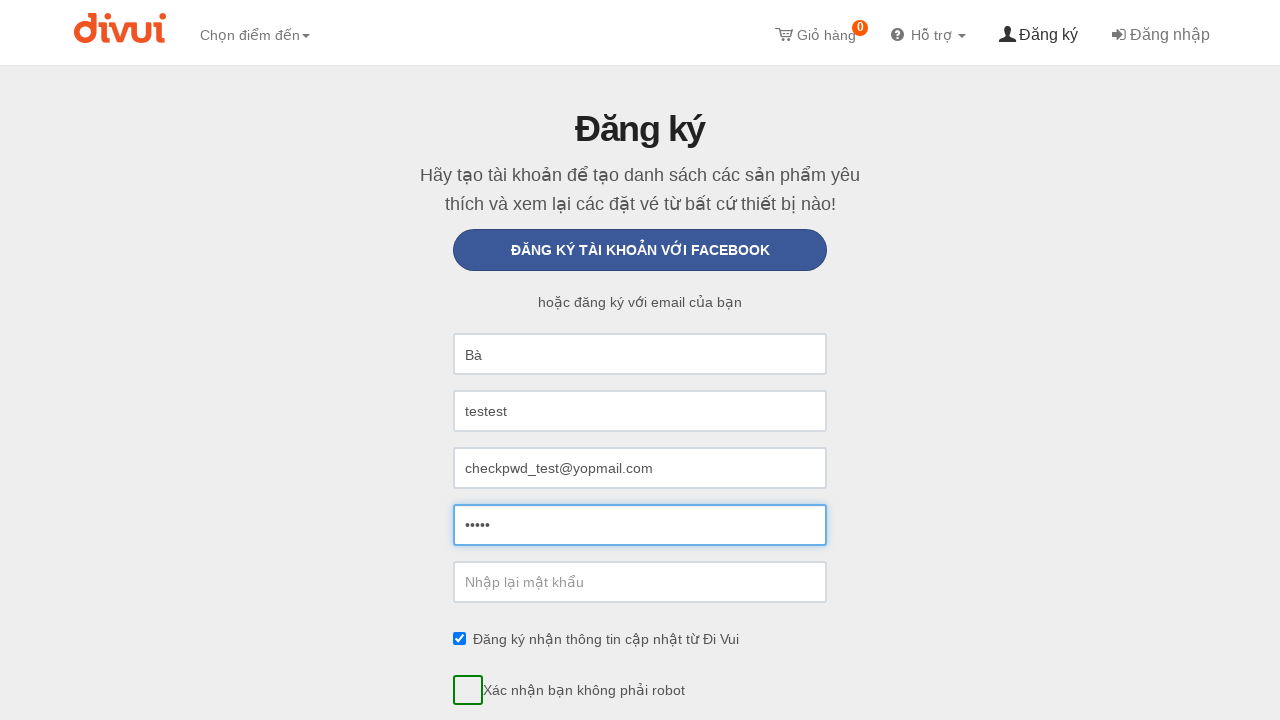

Filled confirm password field with mismatched password 'test' on #ConfirmPassword
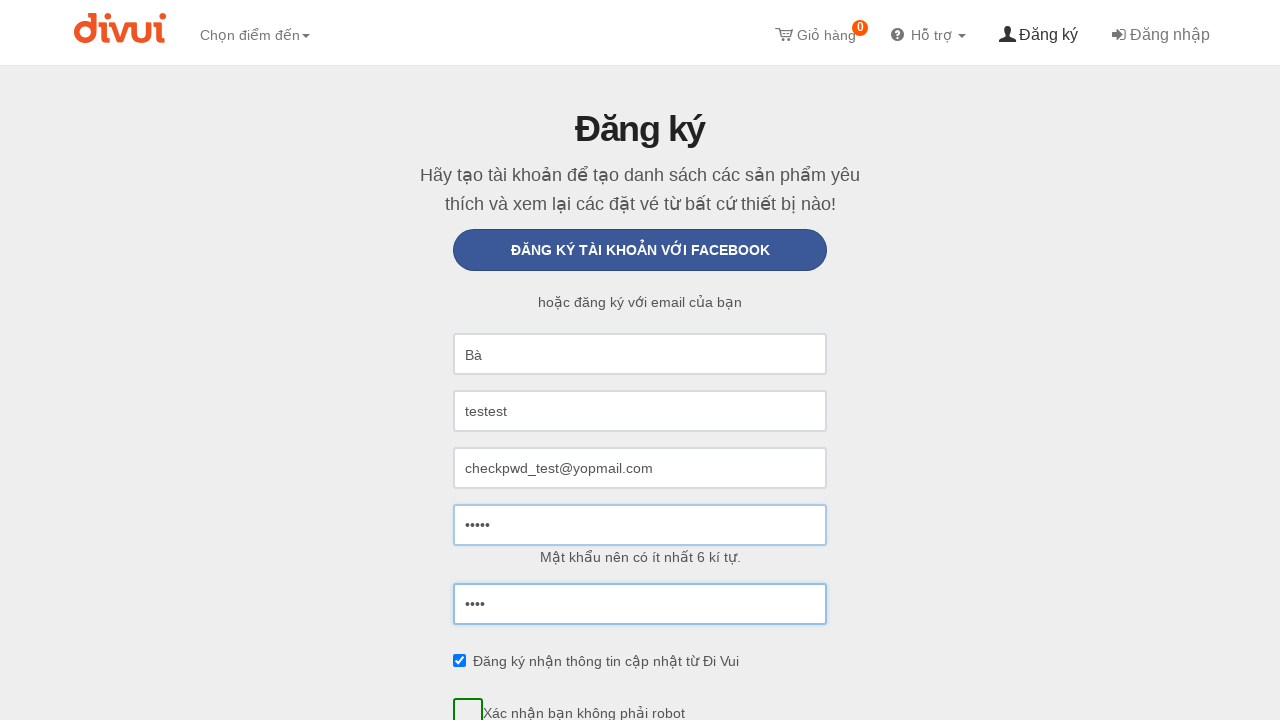

Clicked register button at (640, 361) on xpath=//button[contains(text(), 'Đăng ký')]
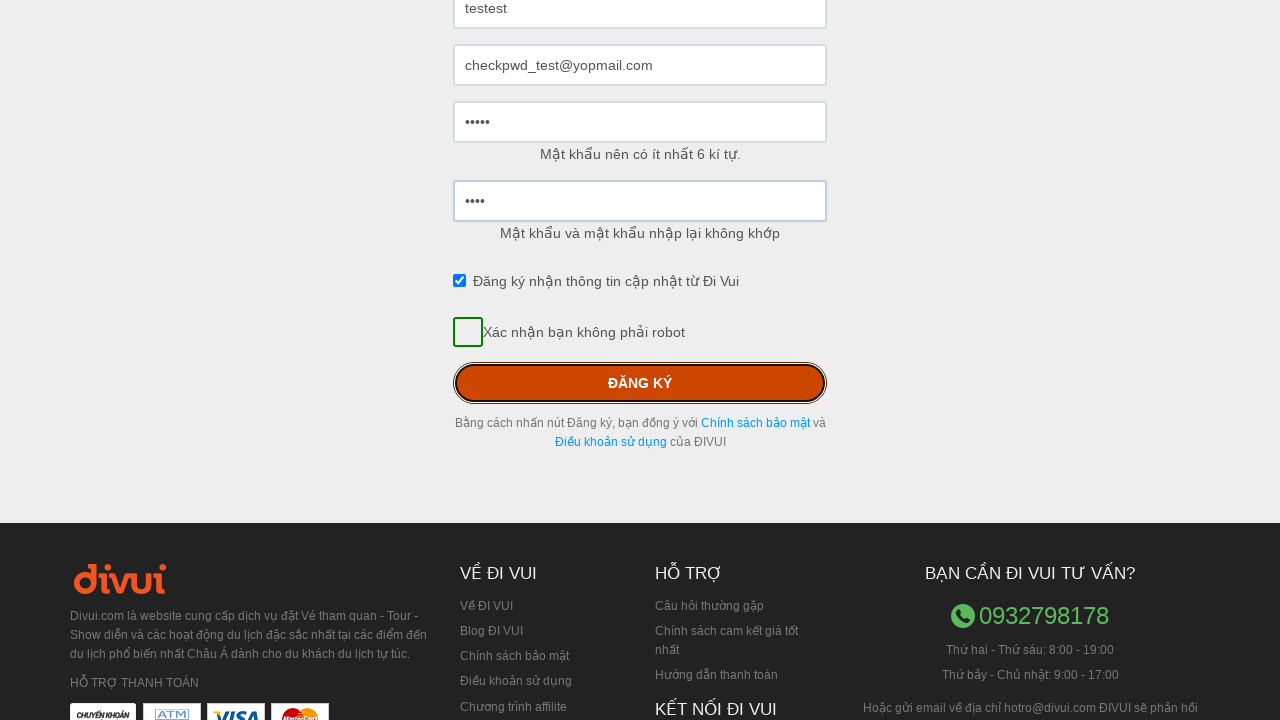

Password error message appeared
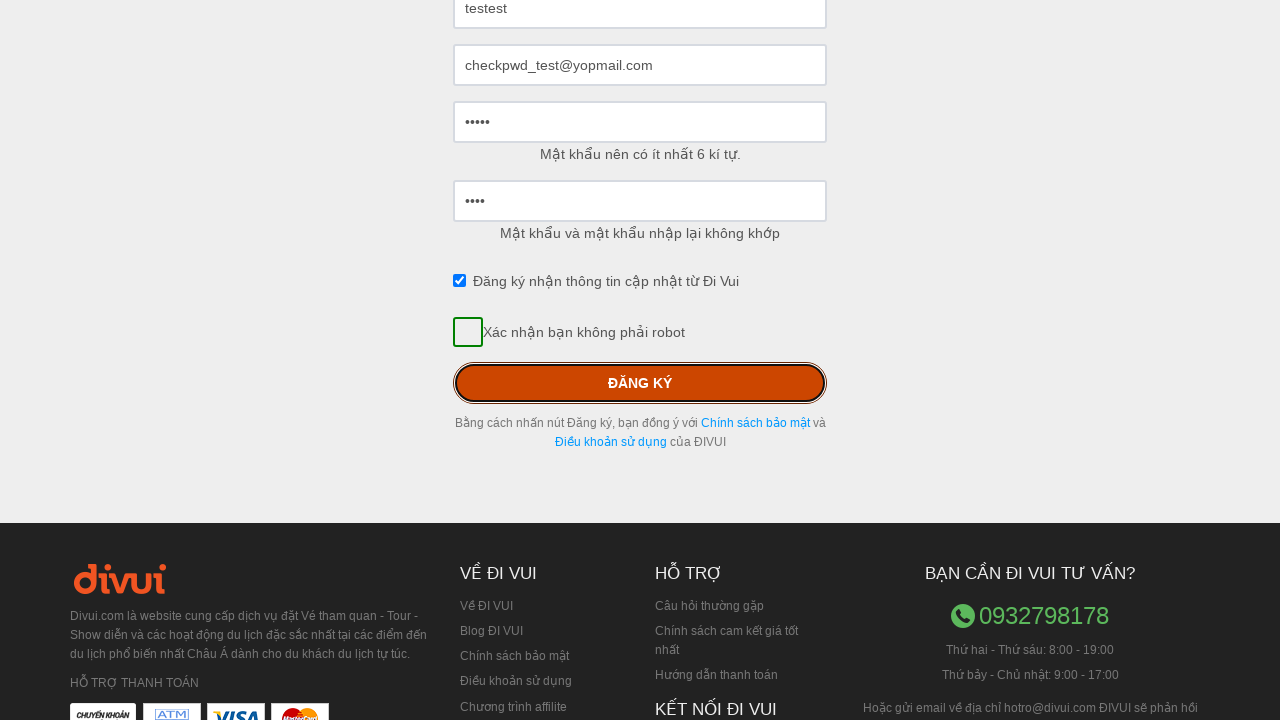

Confirm password error message appeared
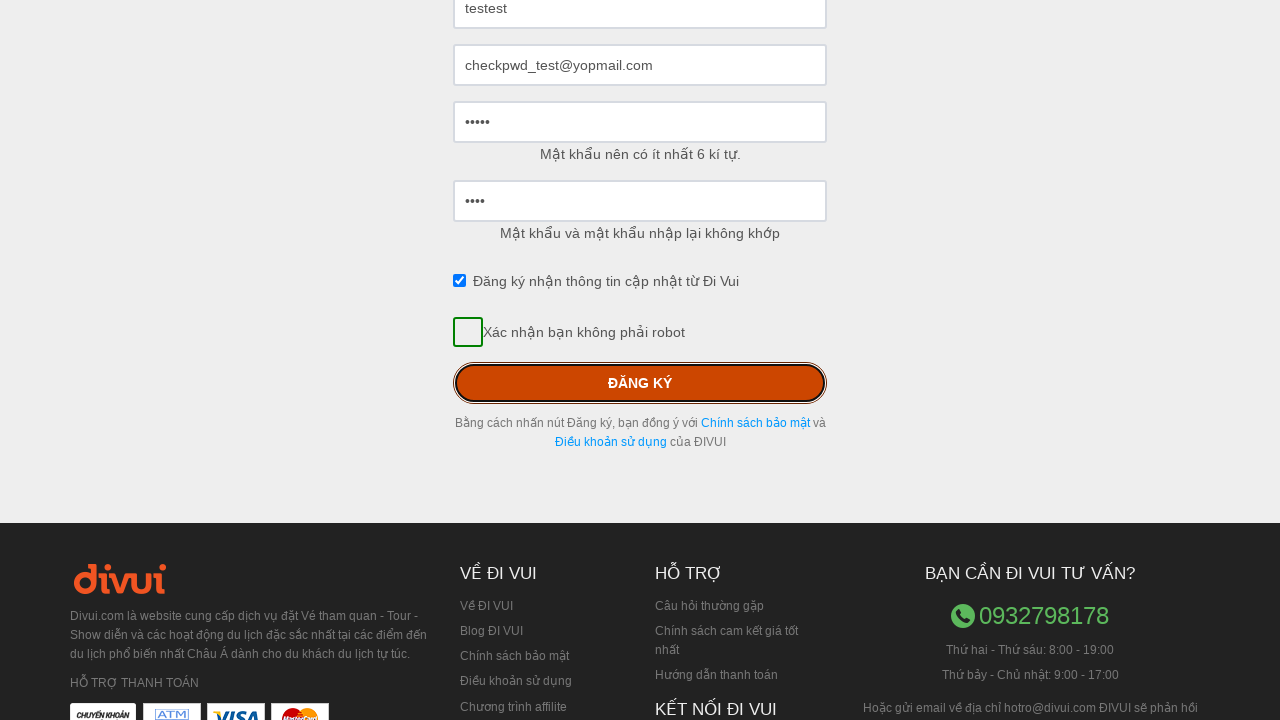

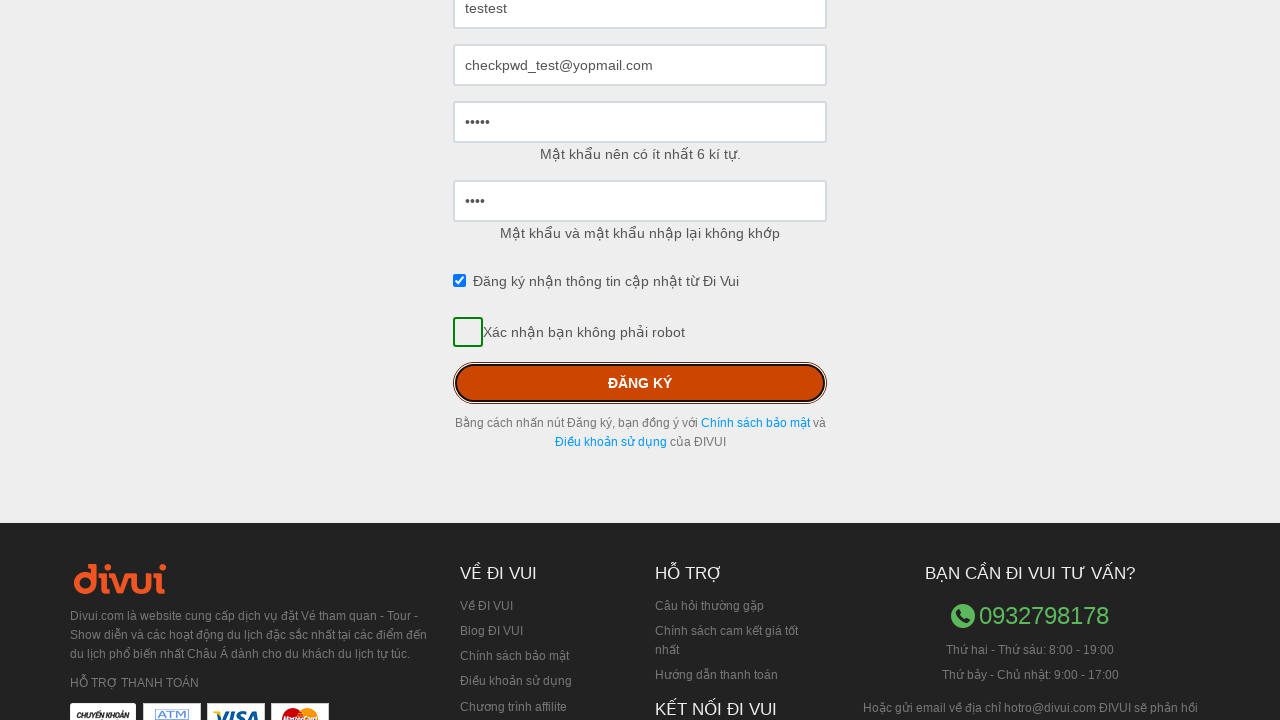